Tests the confirm alert button by clicking it, accepting the confirmation dialog, and verifying the result message appears

Starting URL: https://demoqa.com/alerts

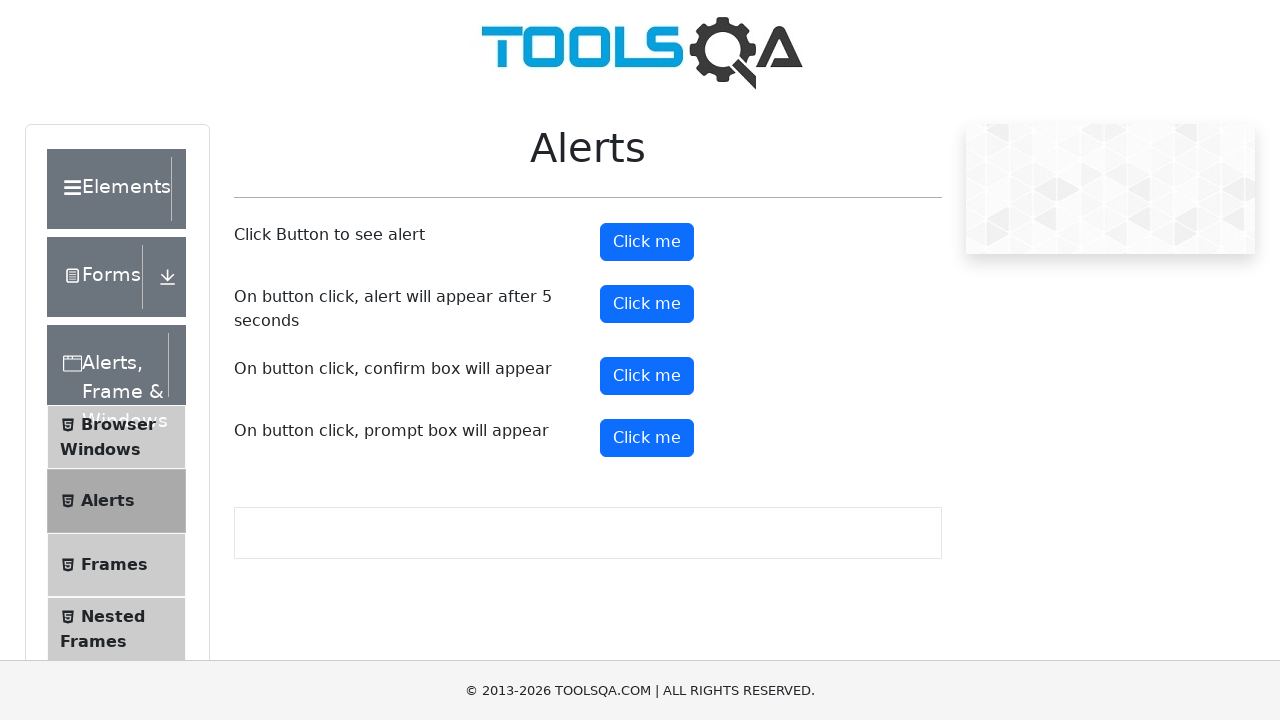

Set up dialog handler to accept confirmation alerts
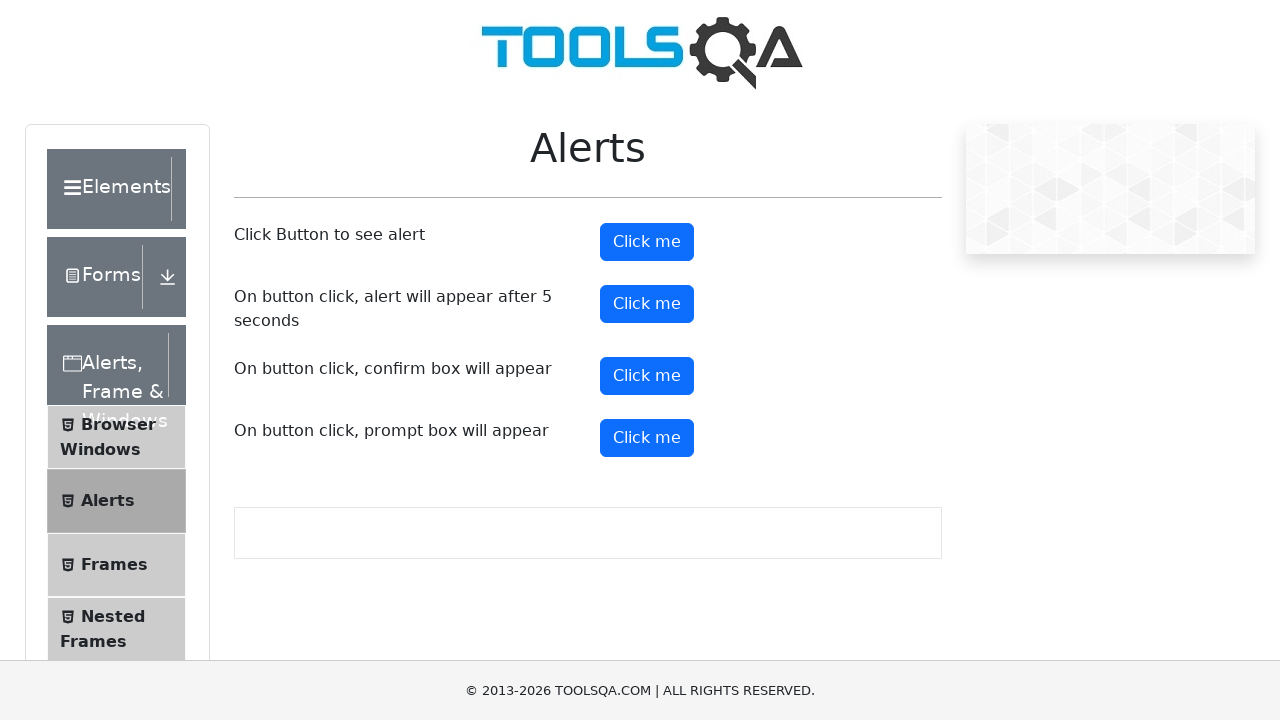

Clicked the confirm button to trigger confirmation dialog at (647, 376) on #confirmButton
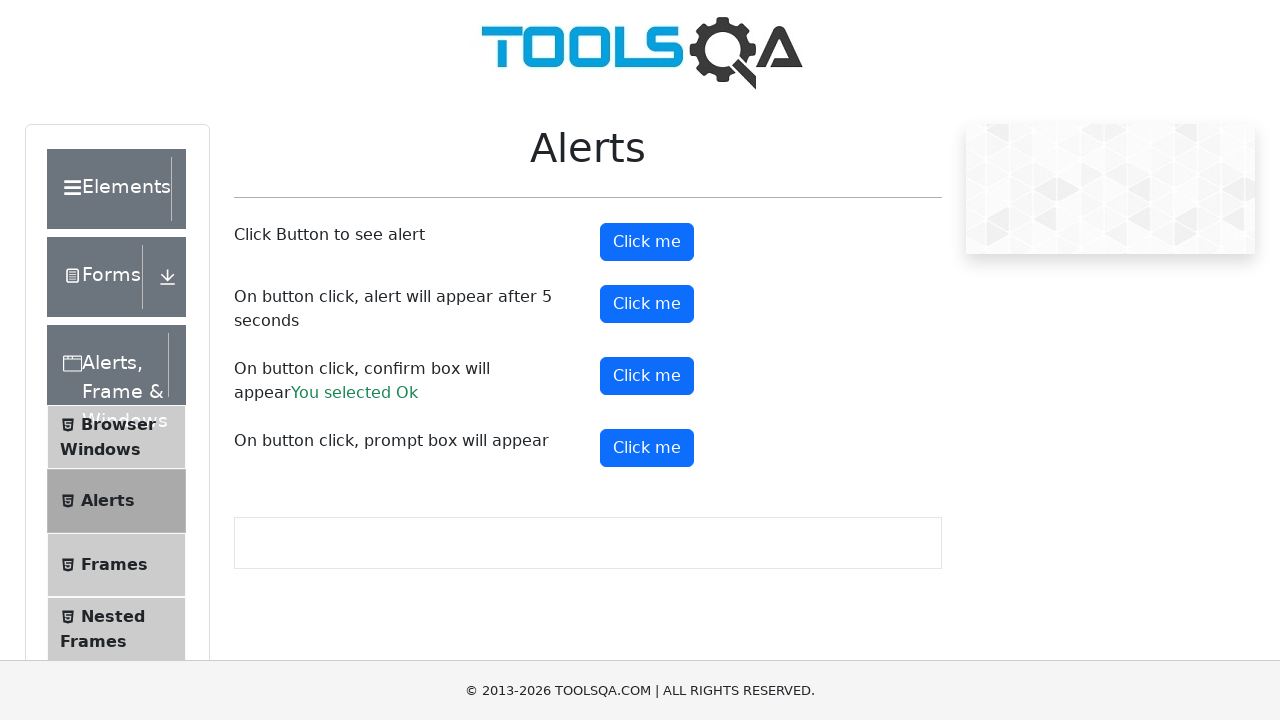

Confirmation result message appeared after accepting dialog
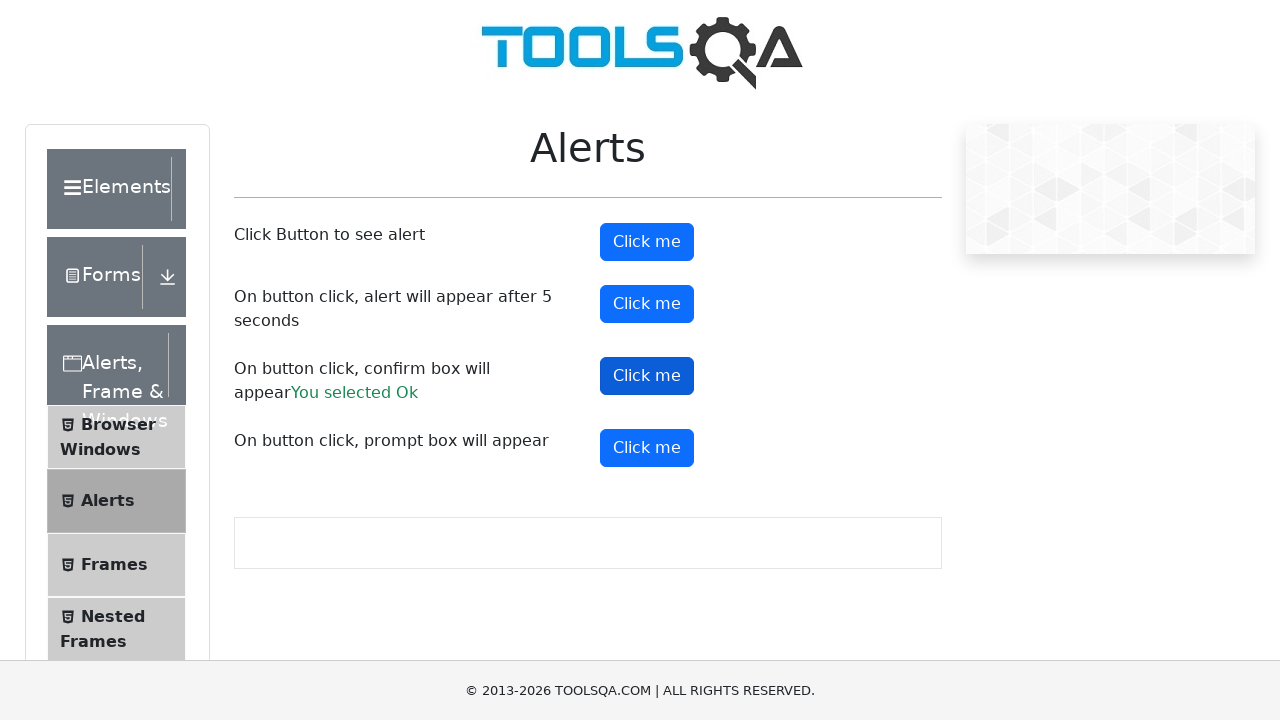

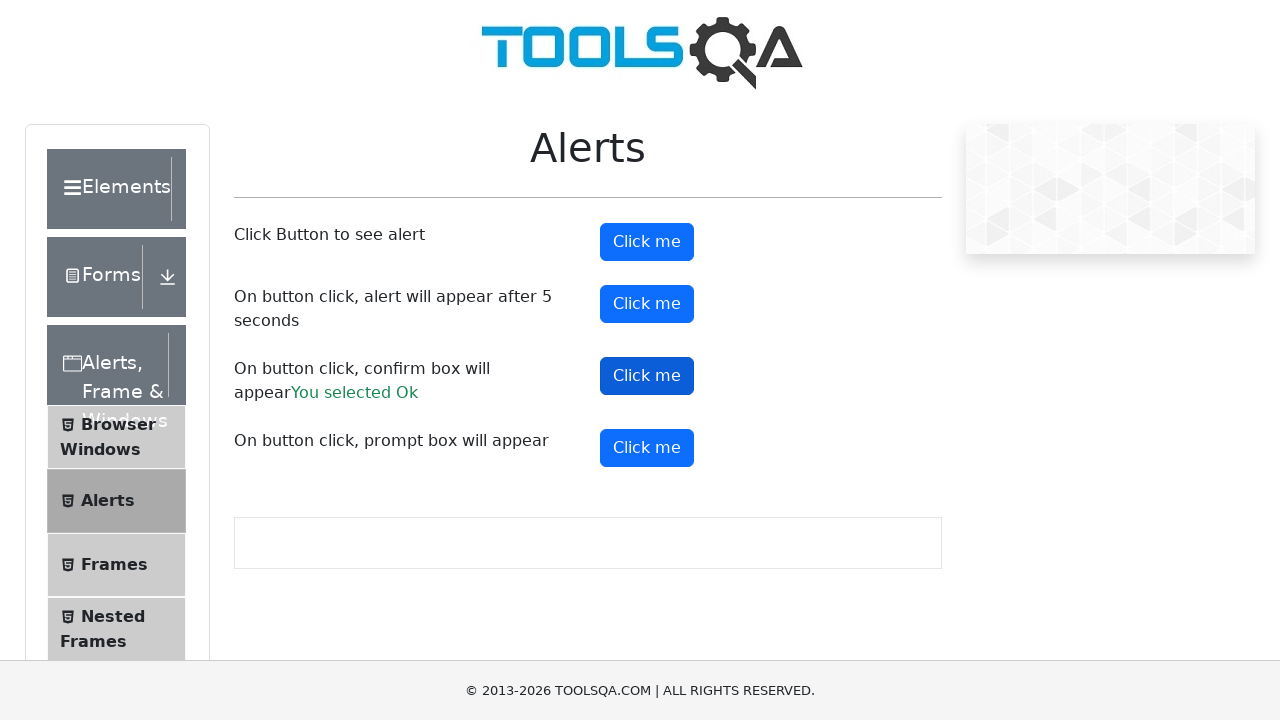